Tests mortgage calculator by entering home value, selecting start month, and clicking calculate button

Starting URL: https://www.mortgagecalculator.org

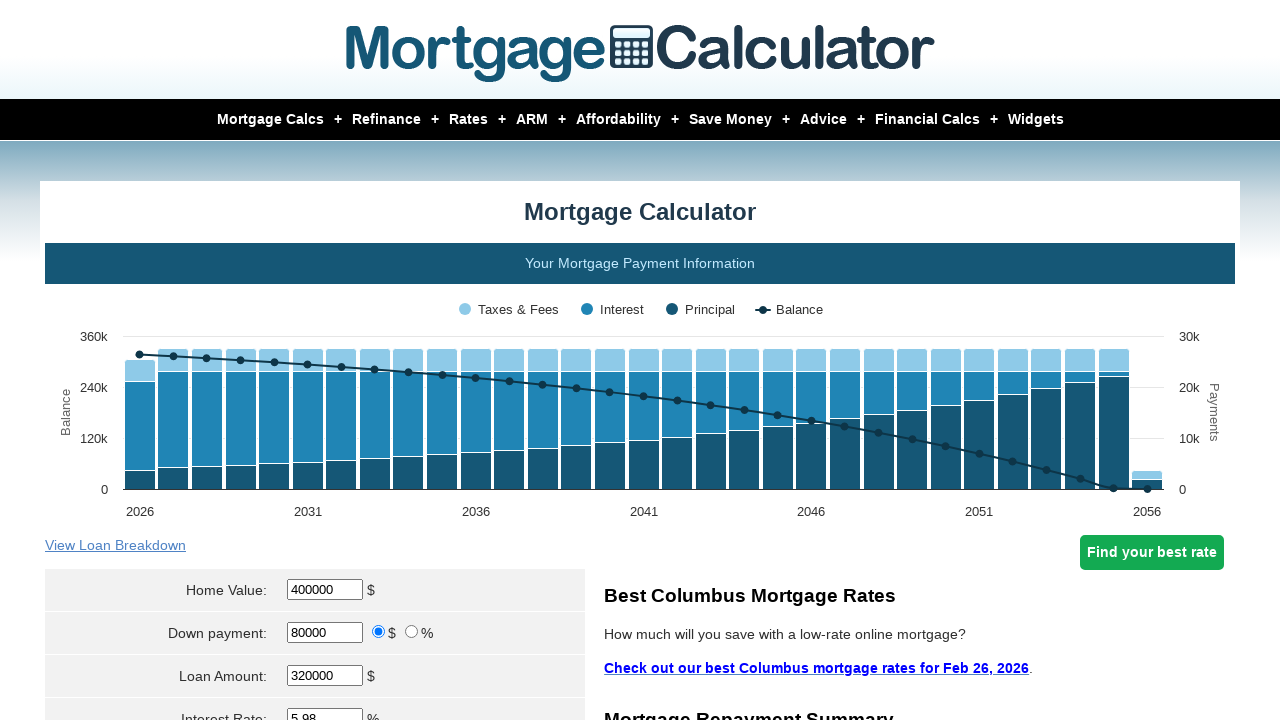

Cleared home value field on #homeval
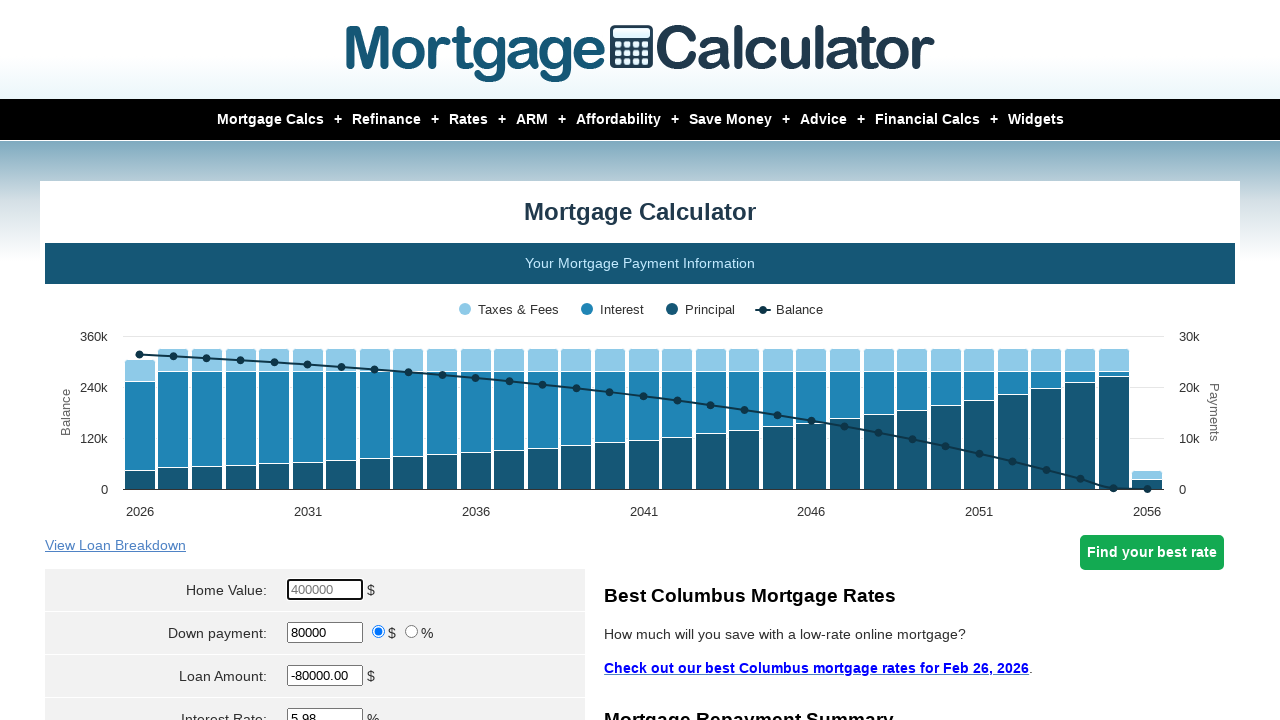

Filled home value field with $450,000 on #homeval
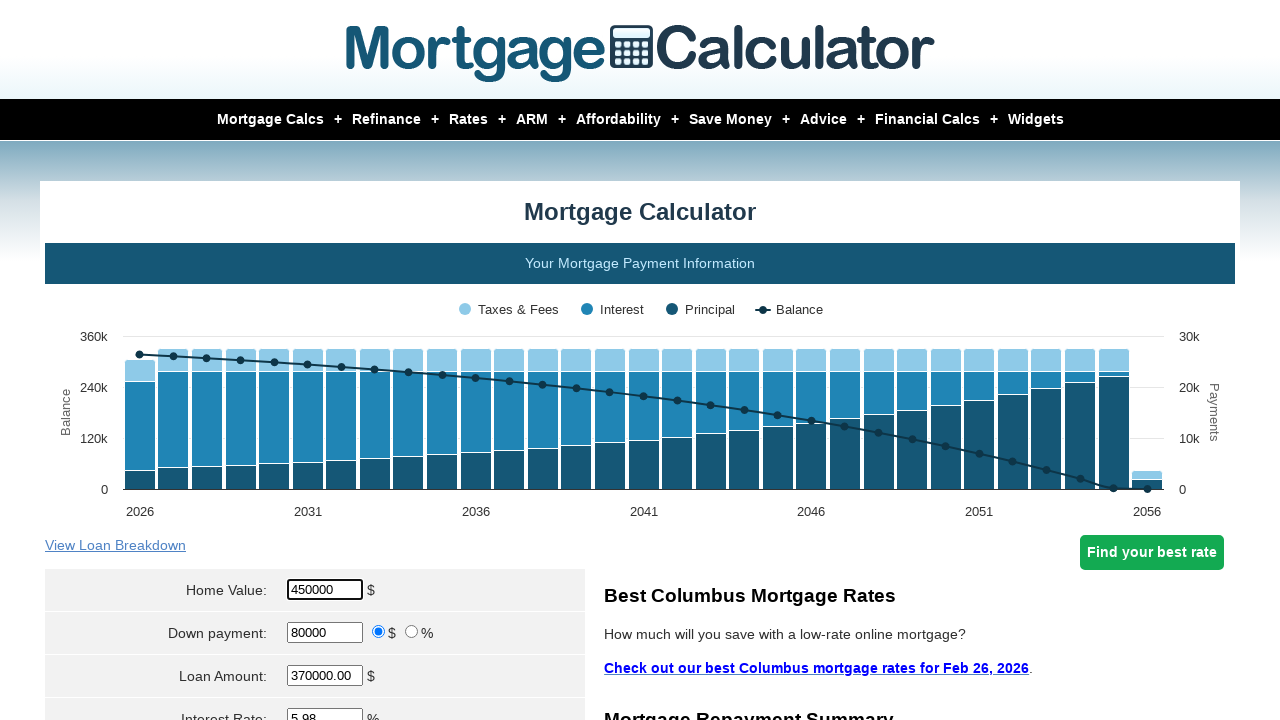

Selected June as start month from dropdown on select[name='param[start_month]']
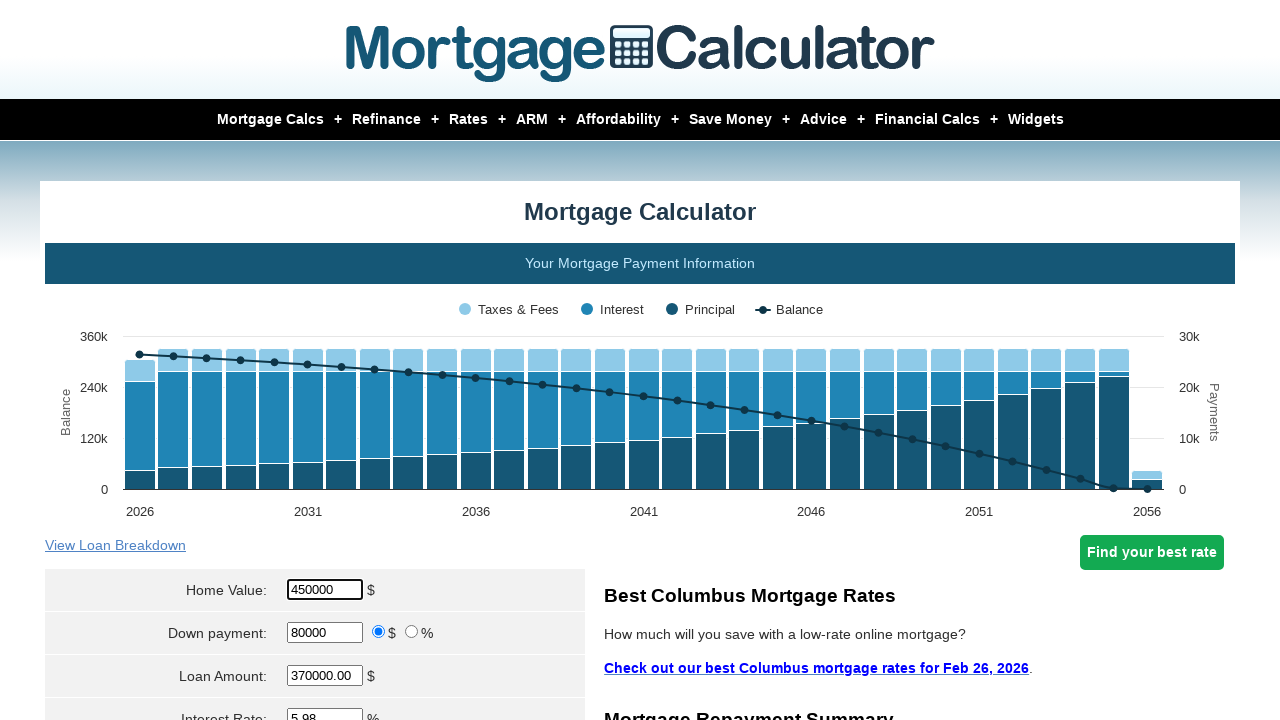

Clicked Calculate button to compute mortgage at (315, 360) on input[value='Calculate']
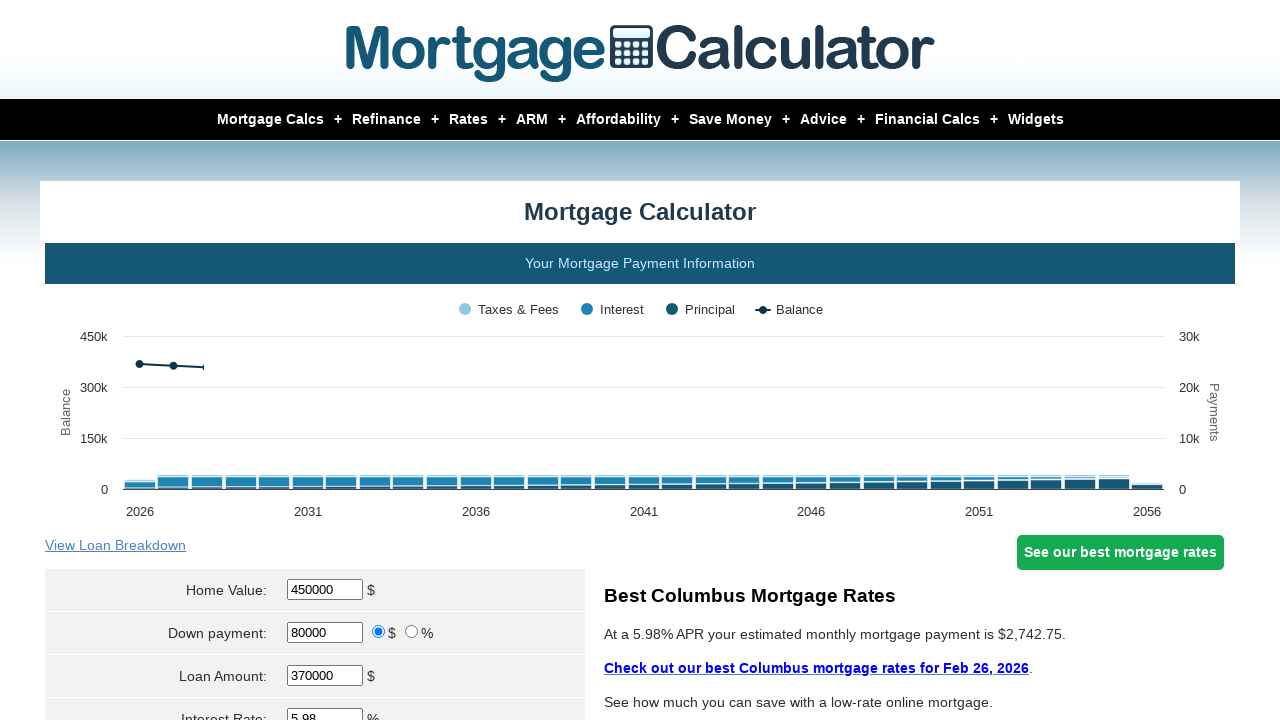

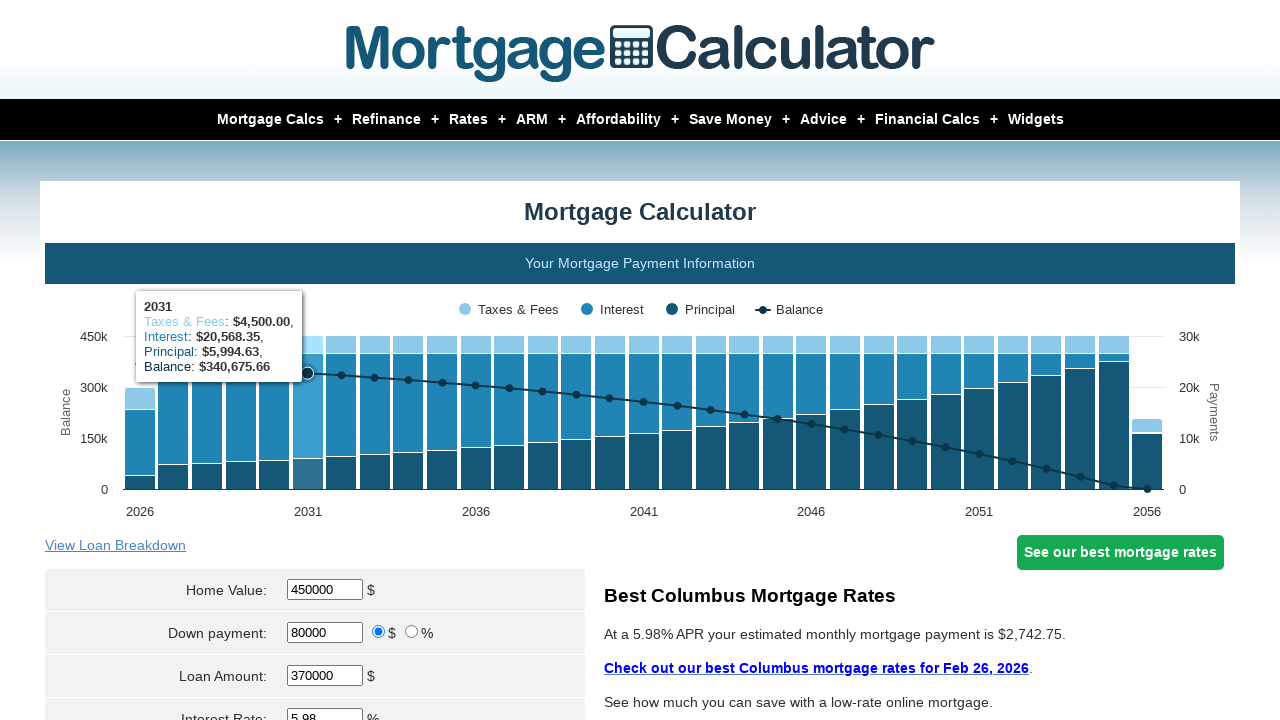